Navigates to Lulu and Georgia website and verifies that the page title contains words that appear in the URL

Starting URL: https://luluandgeorgia.com

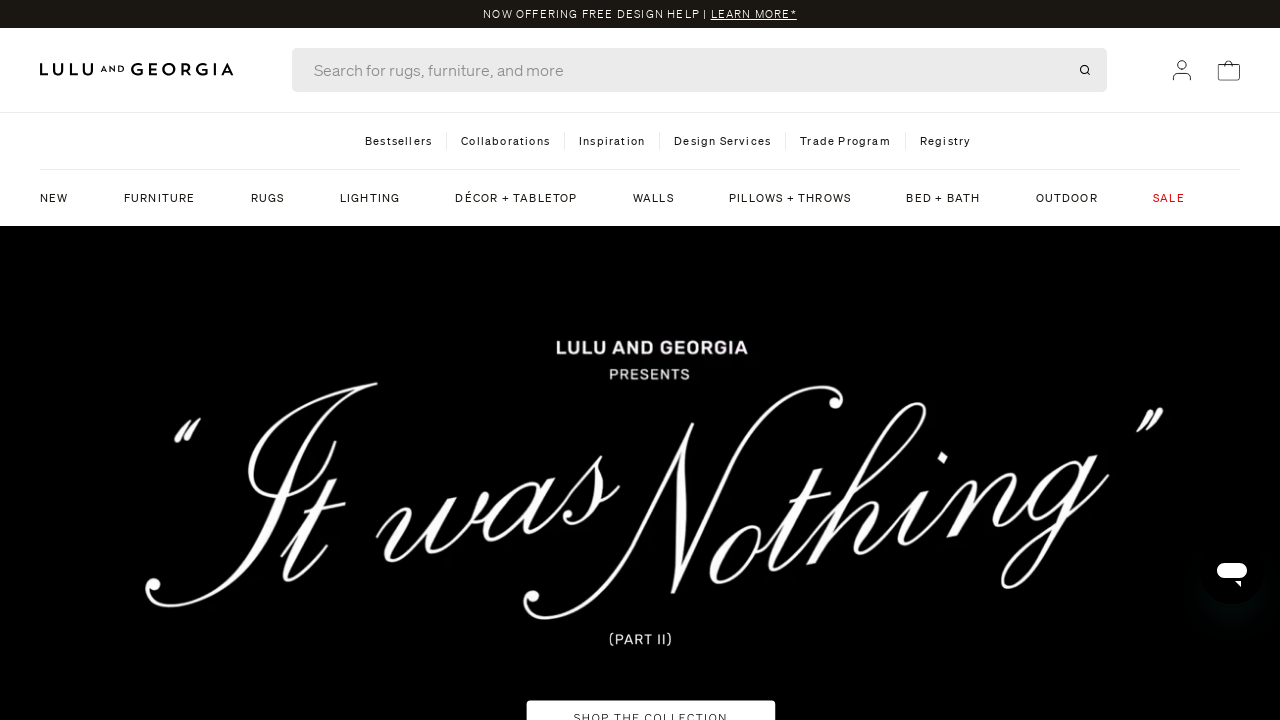

Waited for page to reach domcontentloaded state
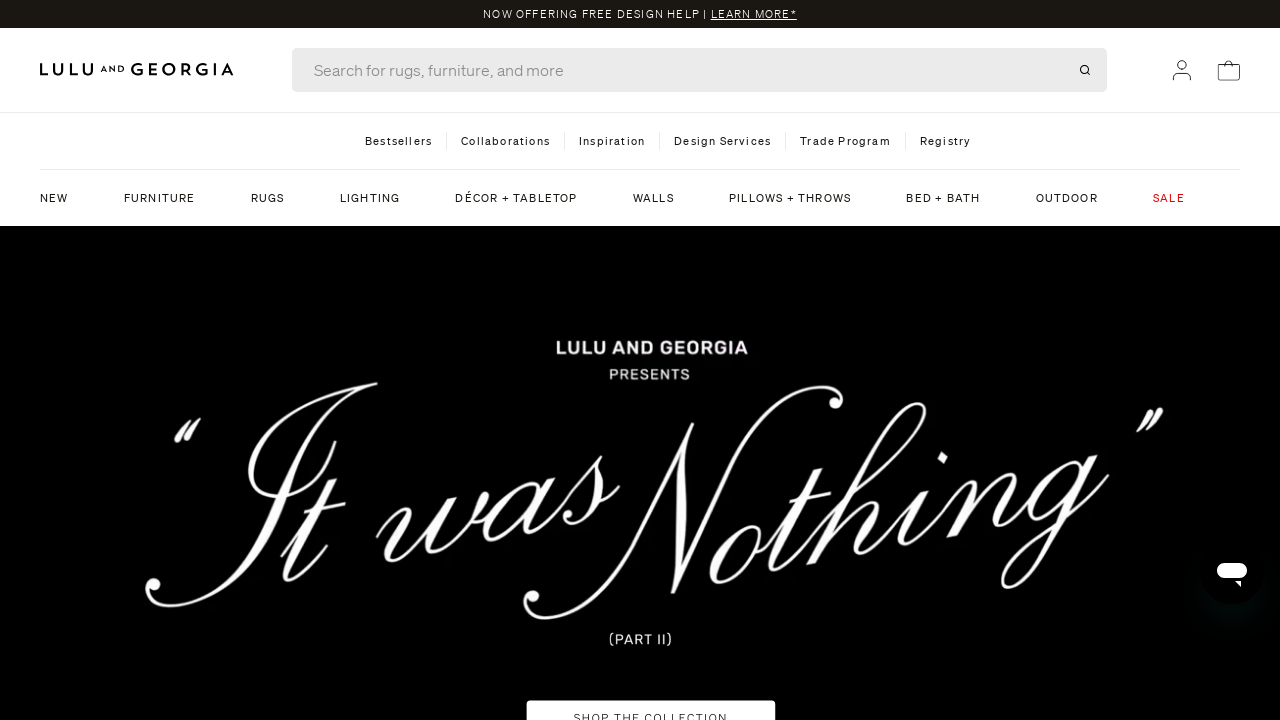

Retrieved page title: 'lulu and georgia'
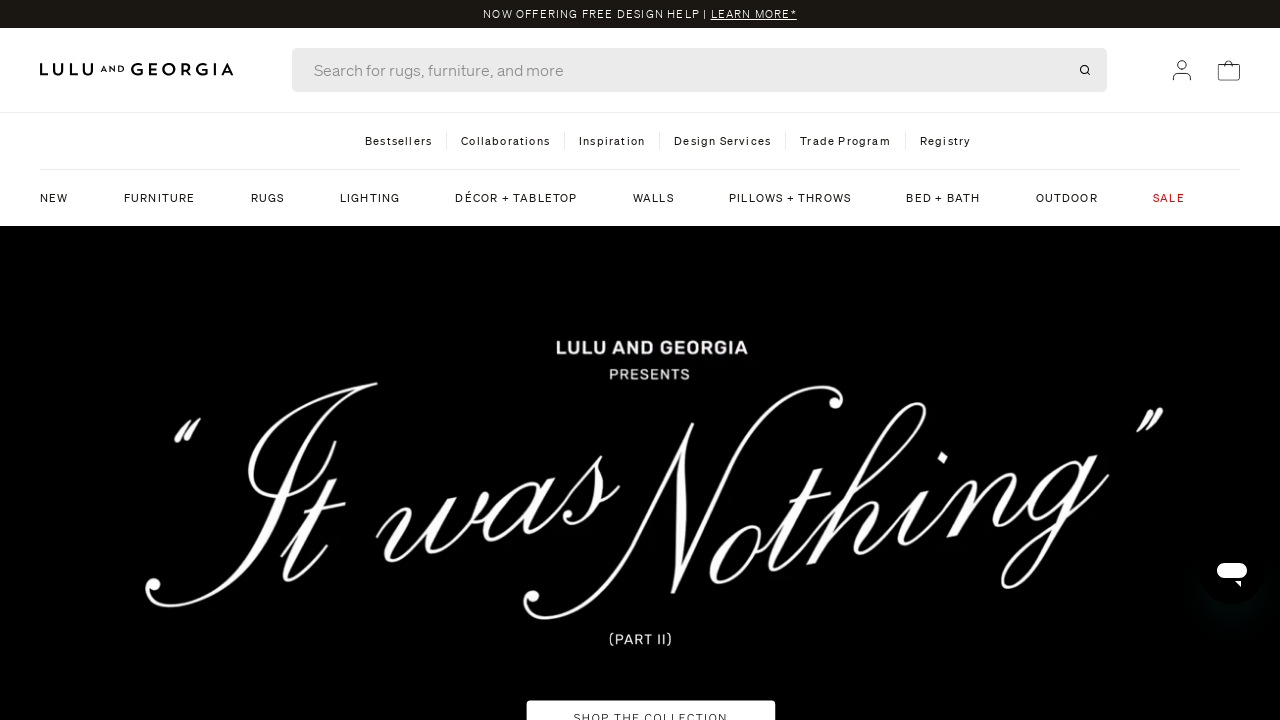

Retrieved page URL: 'https://www.luluandgeorgia.com/'
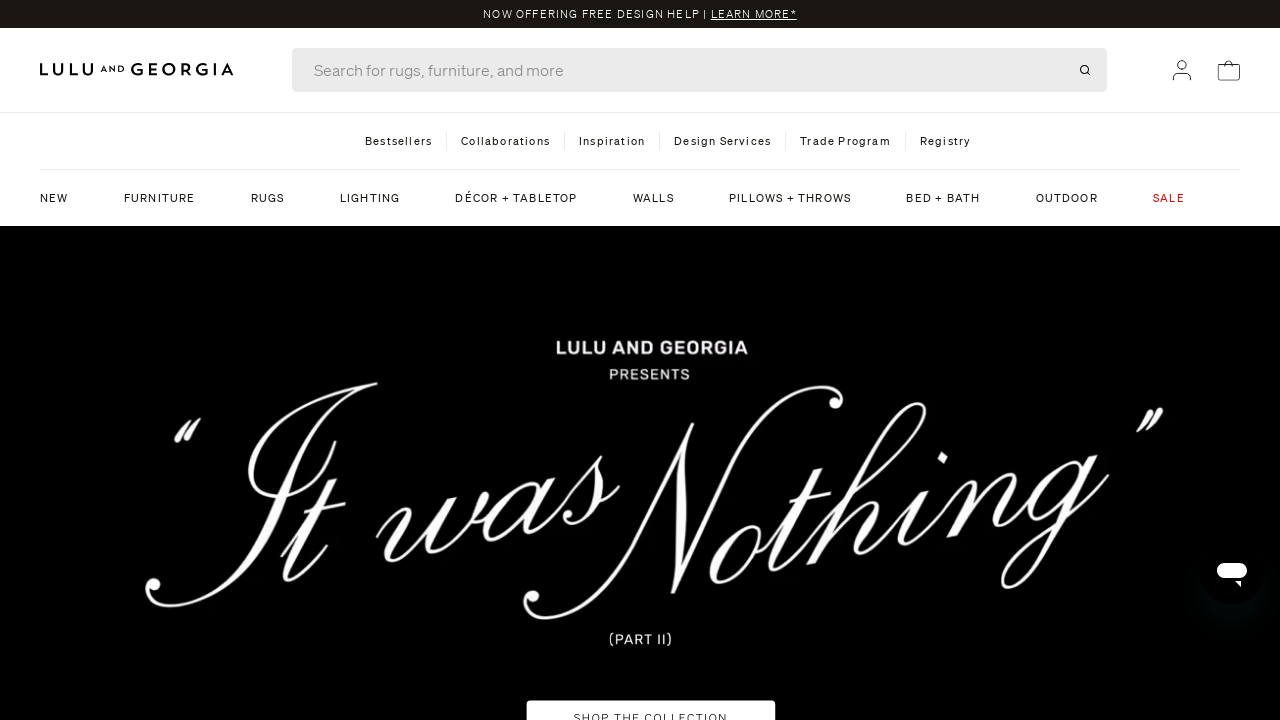

Verified page title contains URL keywords - Result: PASSED
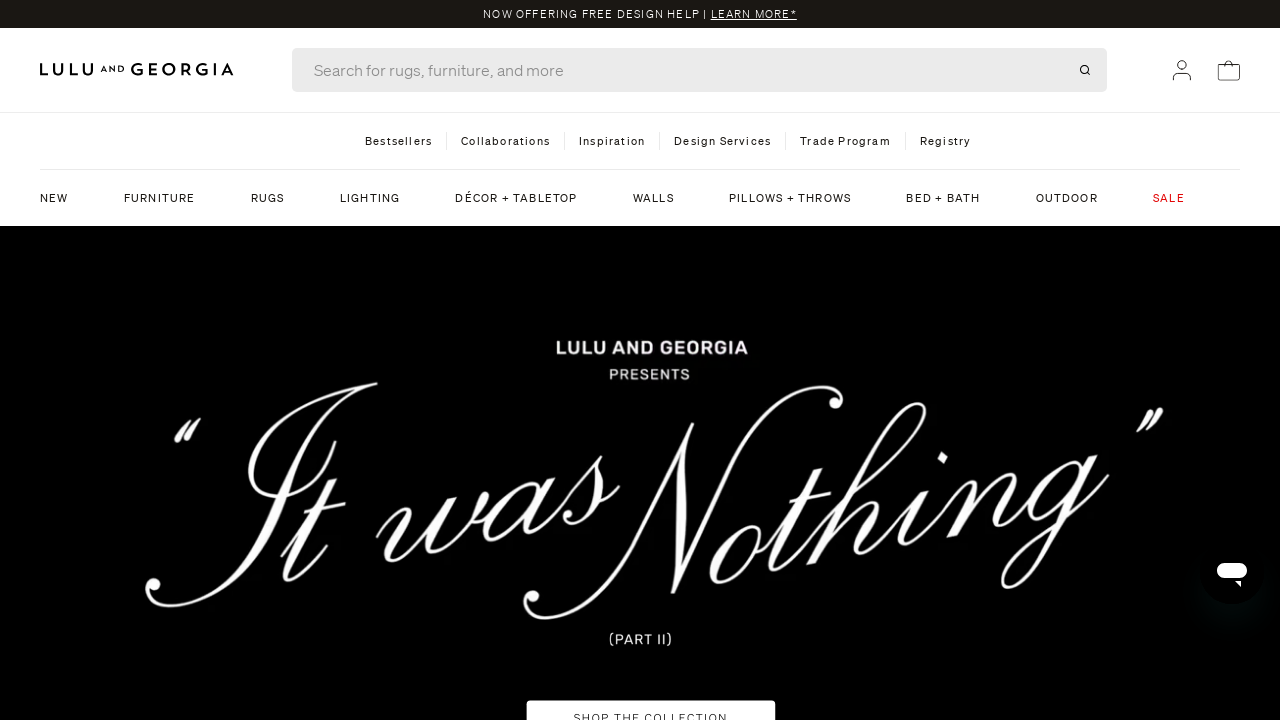

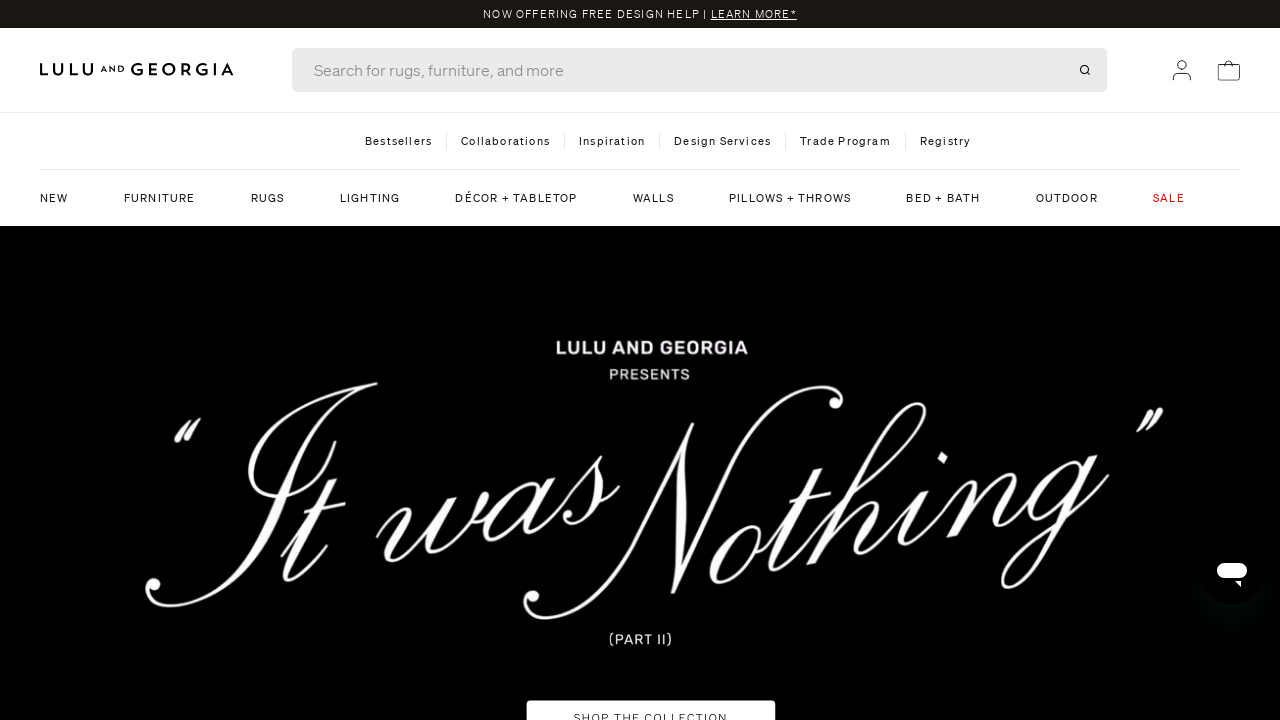